Tests JavaScript alert handling by clicking the JS Alert button and accepting the alert

Starting URL: https://the-internet.herokuapp.com/javascript_alerts

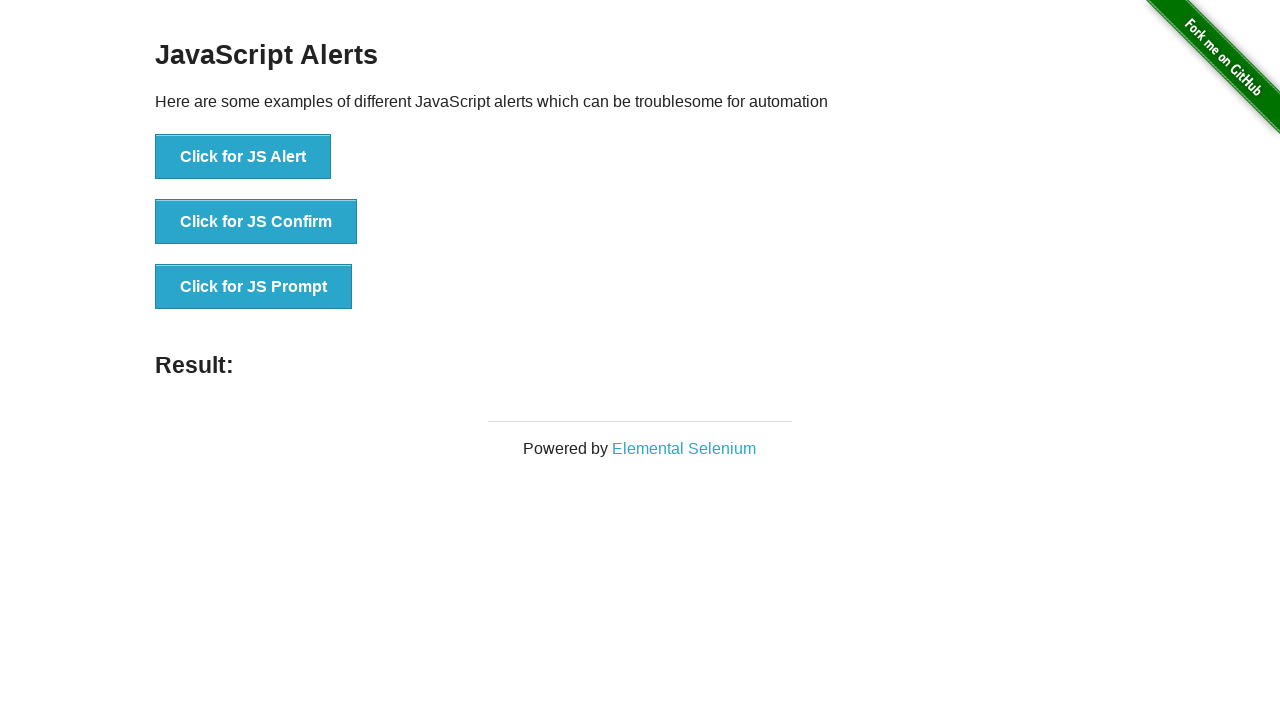

Clicked the JS Alert button at (243, 157) on text='Click for JS Alert'
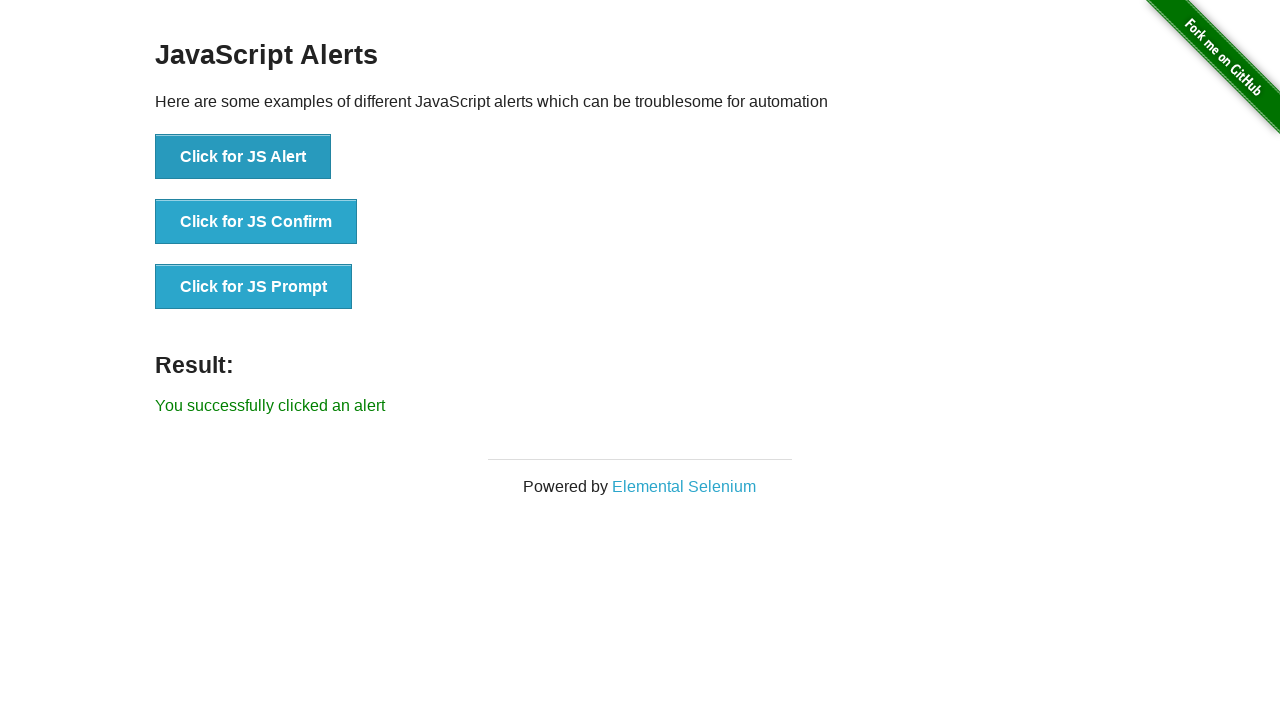

Set up dialog handler to accept alerts
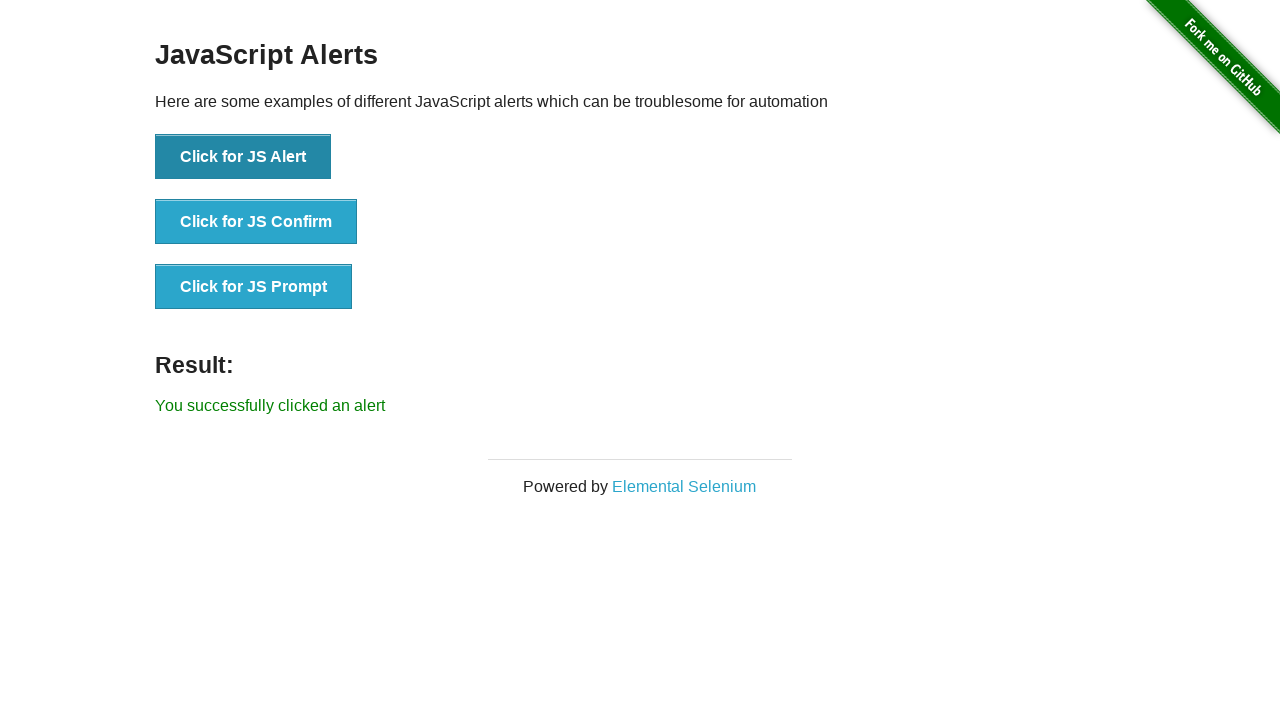

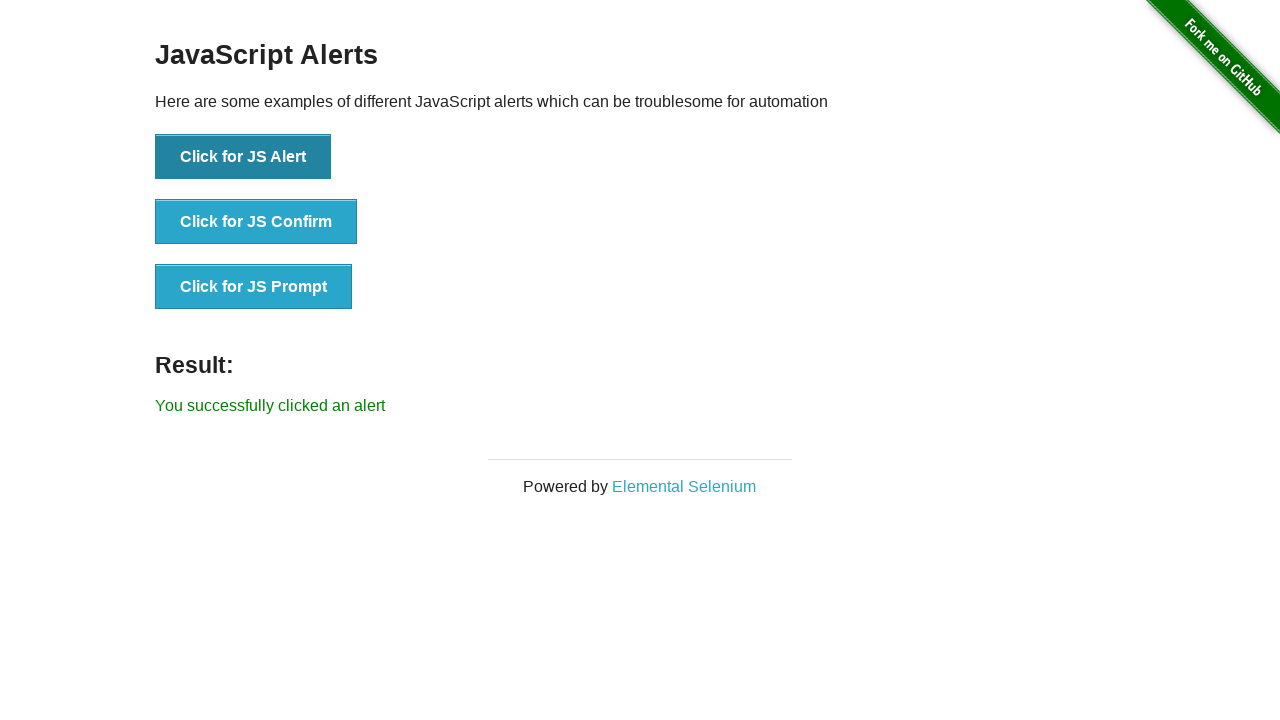